Navigates to comments page to check comment content

Starting URL: https://news.ycombinator.com

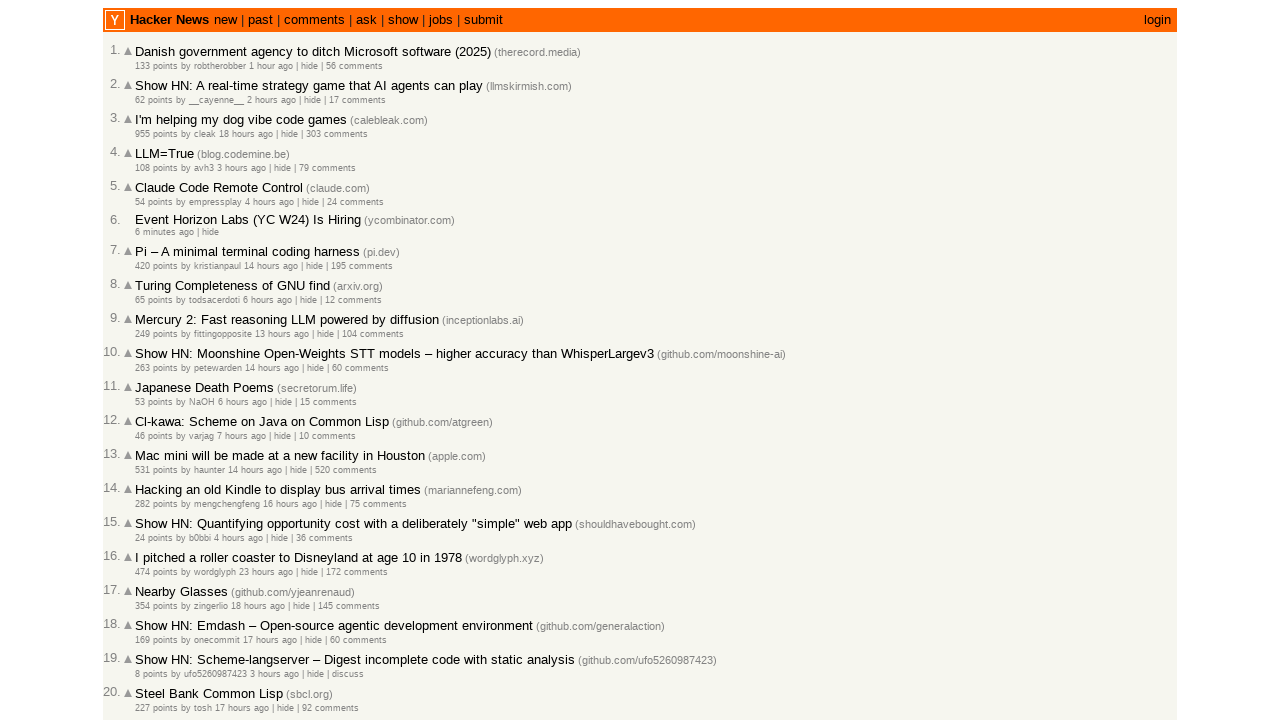

Clicked on comments link at (314, 20) on a:text('comments')
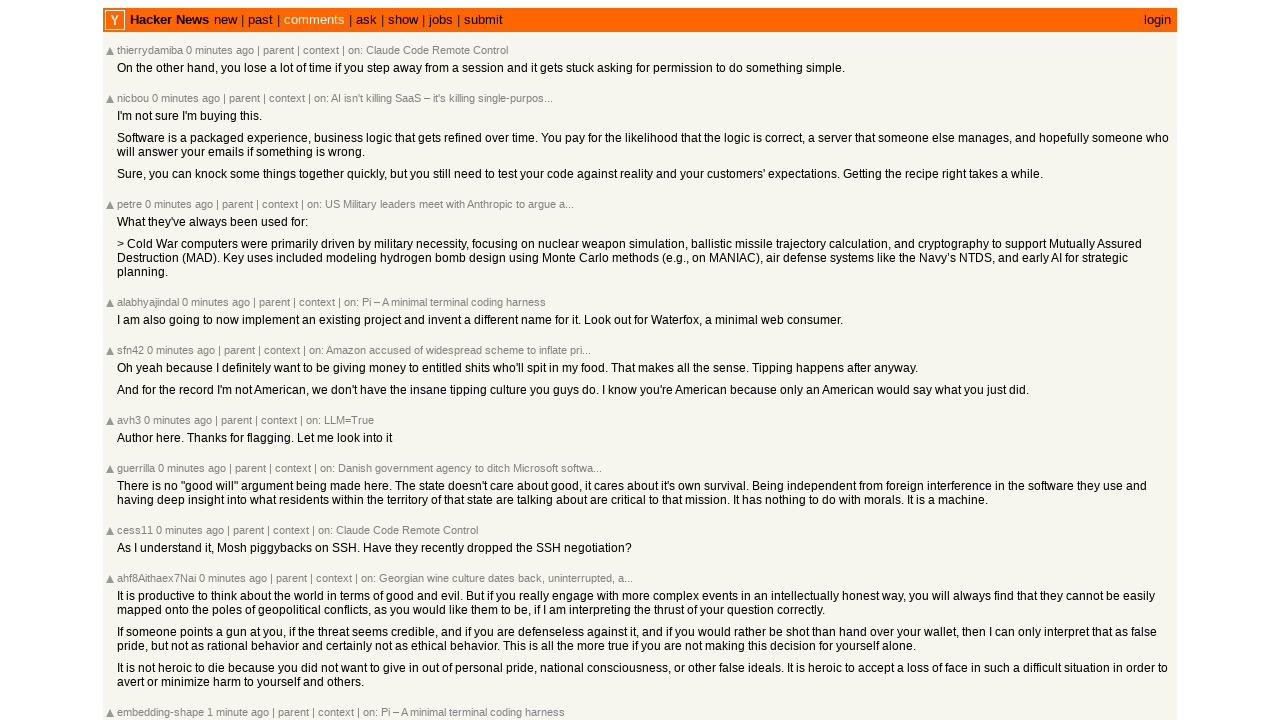

Comments loaded on the page
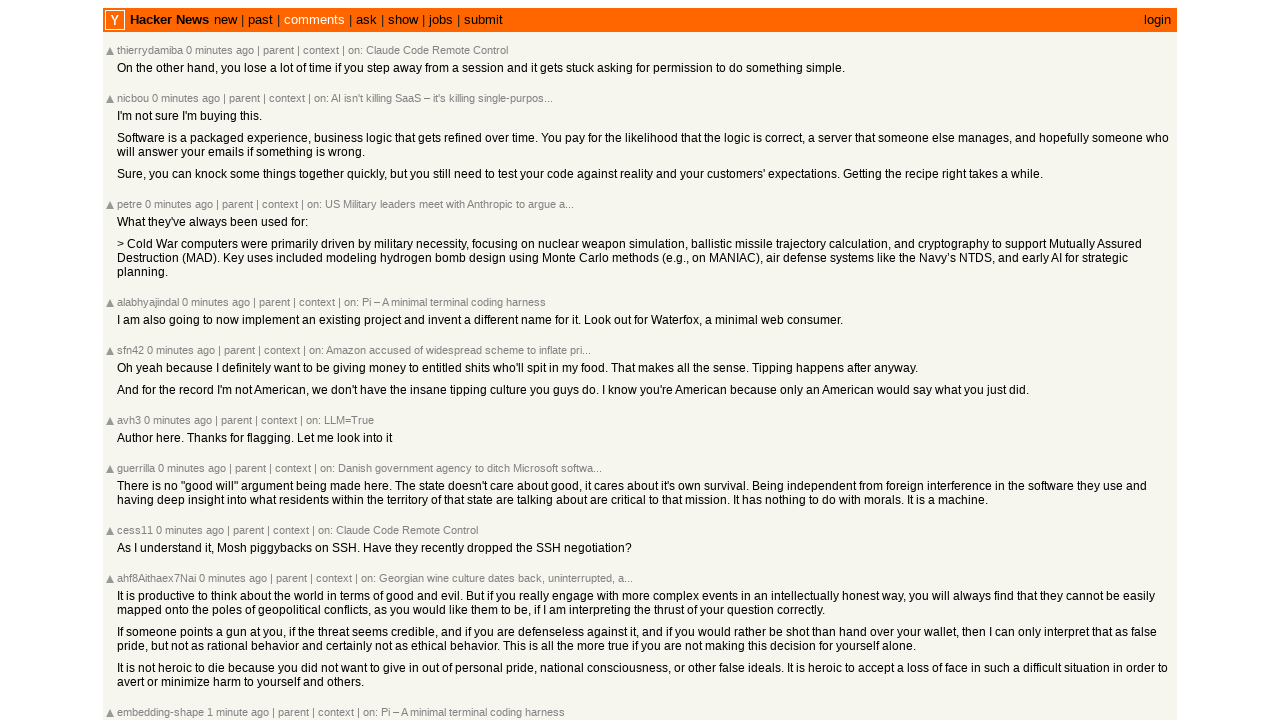

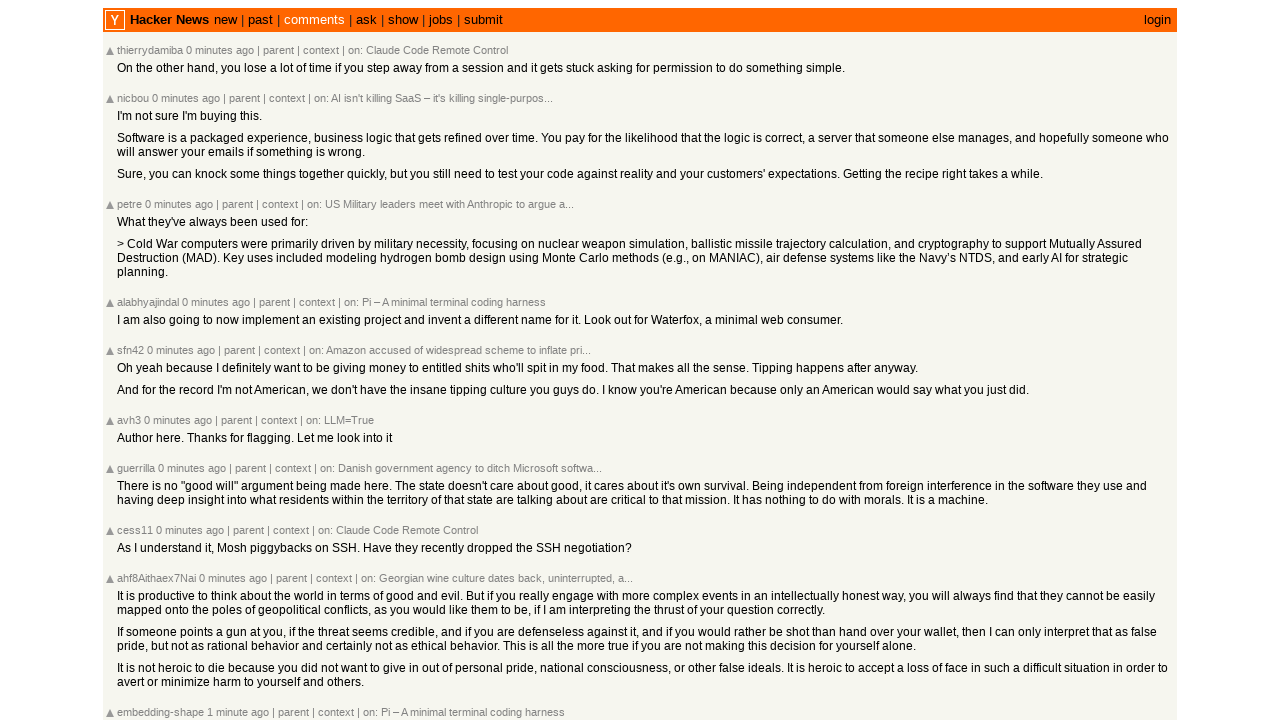